Tests multiple window handling by clicking a link that opens a new window, then switching between parent and child windows to verify navigation

Starting URL: https://the-internet.herokuapp.com/

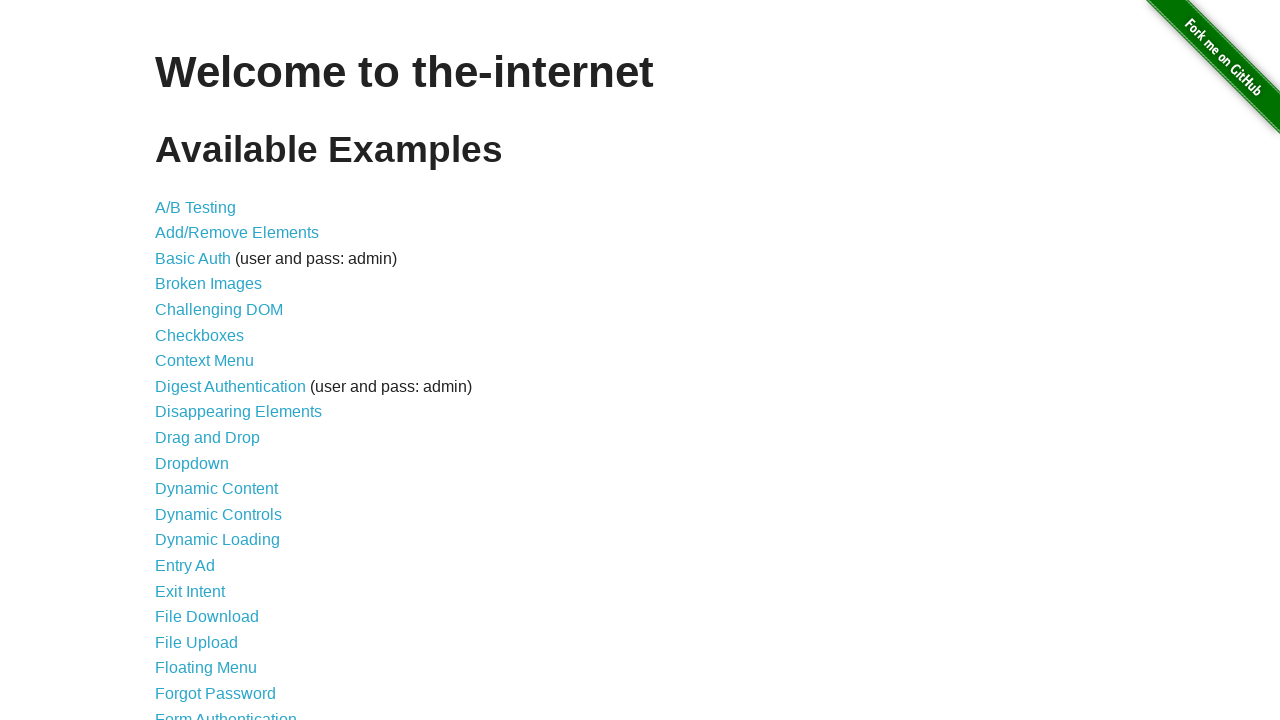

Clicked on 'Multiple Windows' link at (218, 369) on text=Multiple Windows
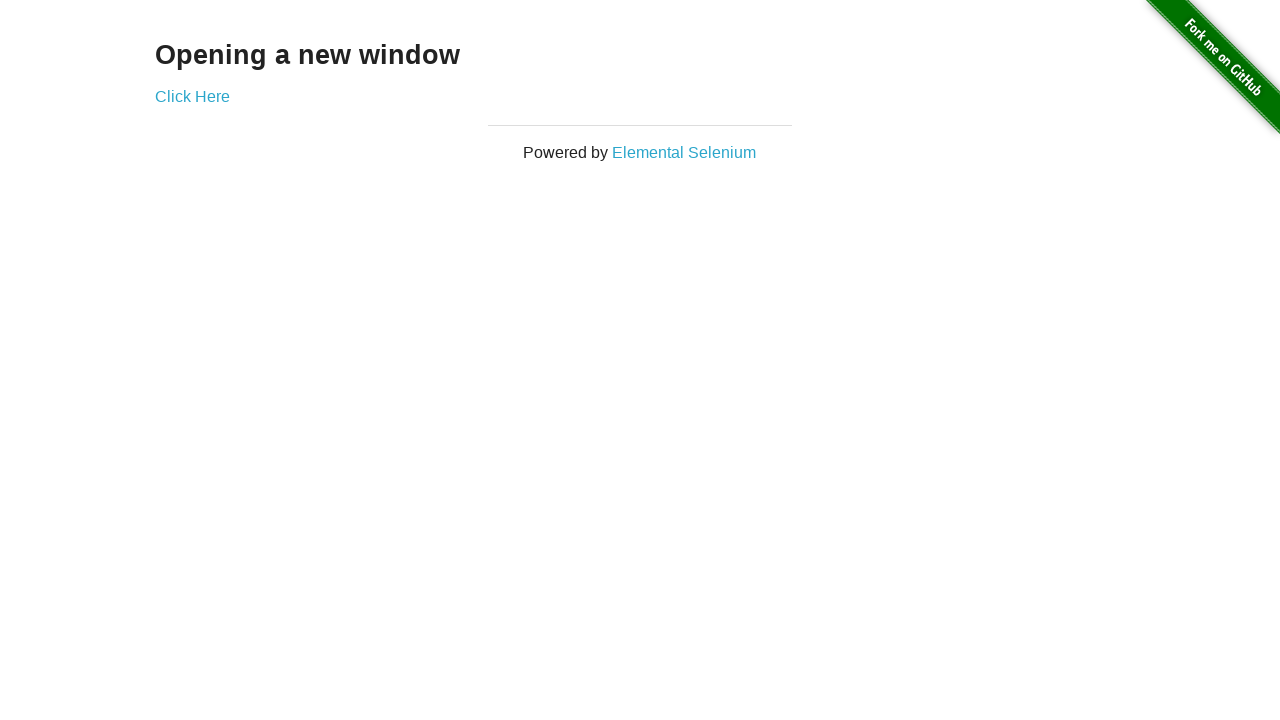

Clicked 'Click Here' link which opened a new window at (192, 96) on xpath=//*[@id='content']/div/a
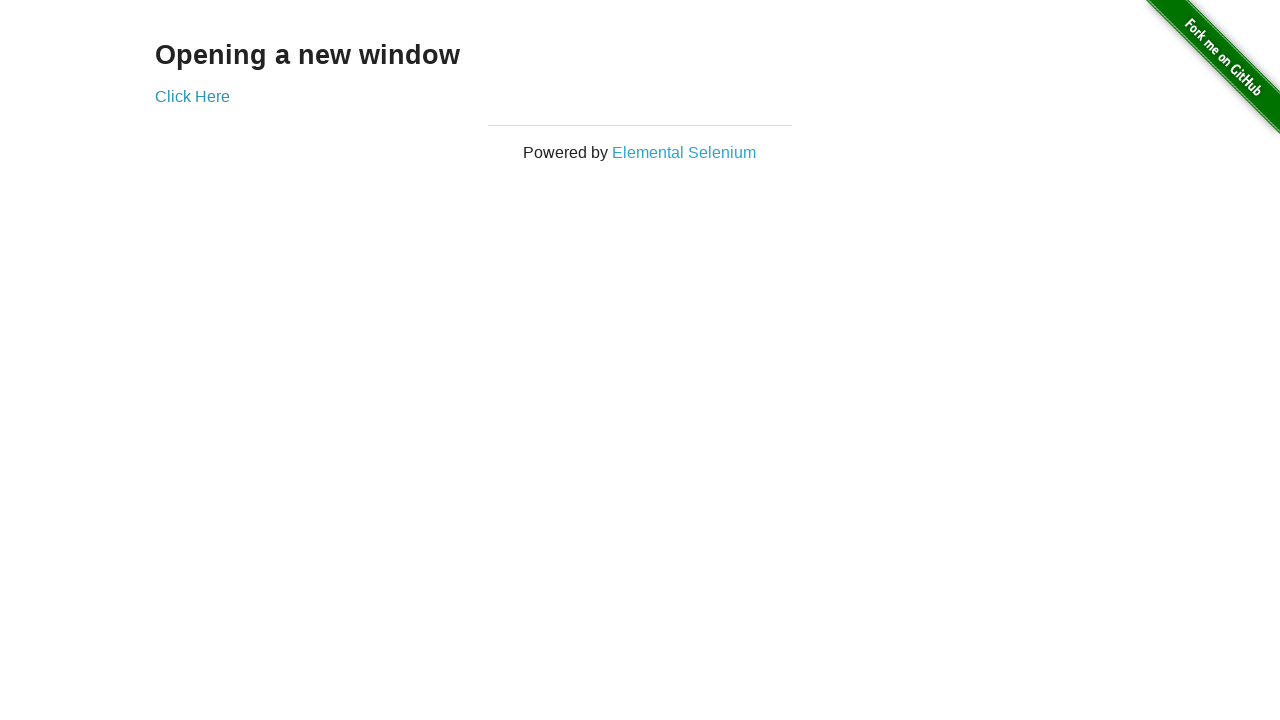

New window opened and captured
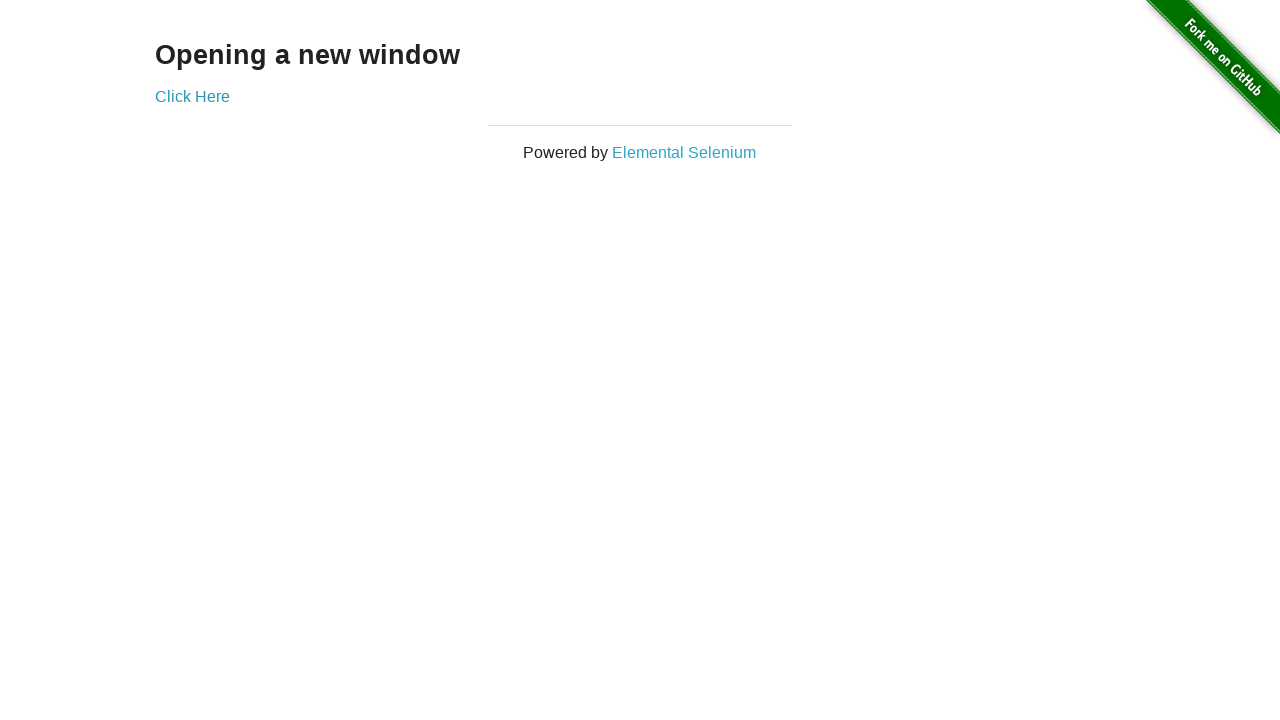

Retrieved original window title: <bound method Page.title of <Page url='https://the-internet.herokuapp.com/windows'>>
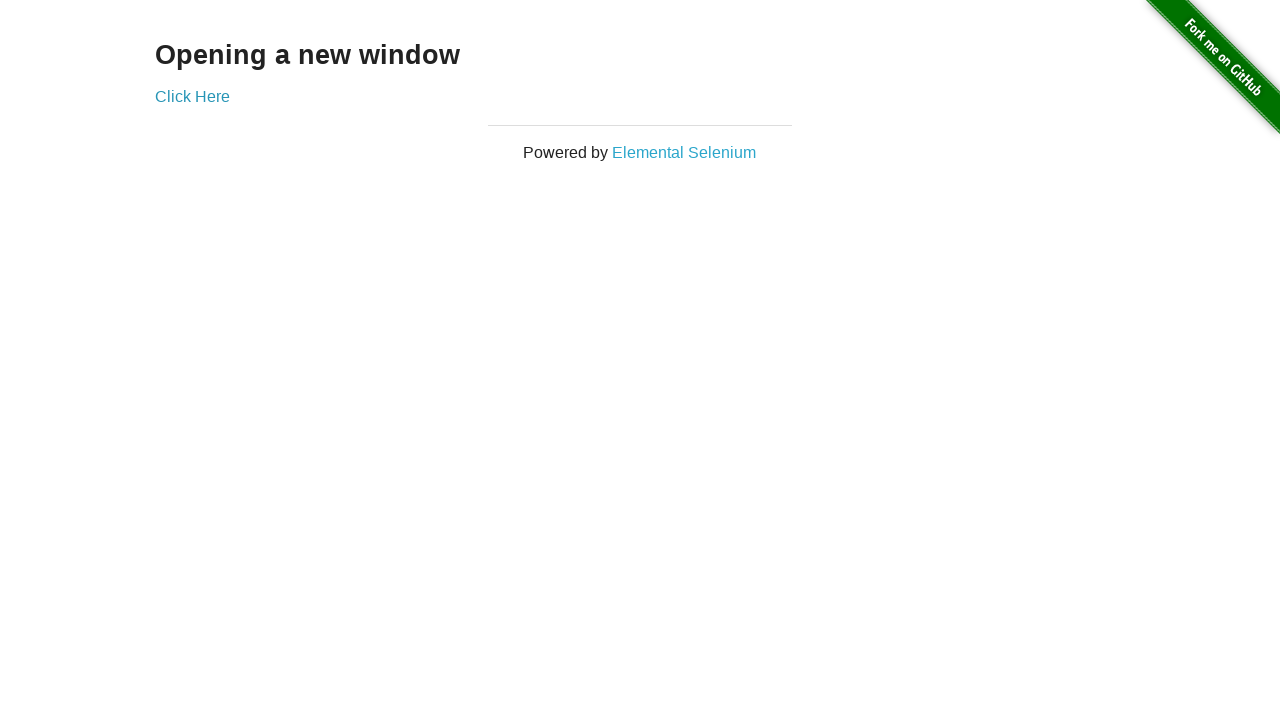

Retrieved new window title: <bound method Page.title of <Page url='https://the-internet.herokuapp.com/windows/new'>>
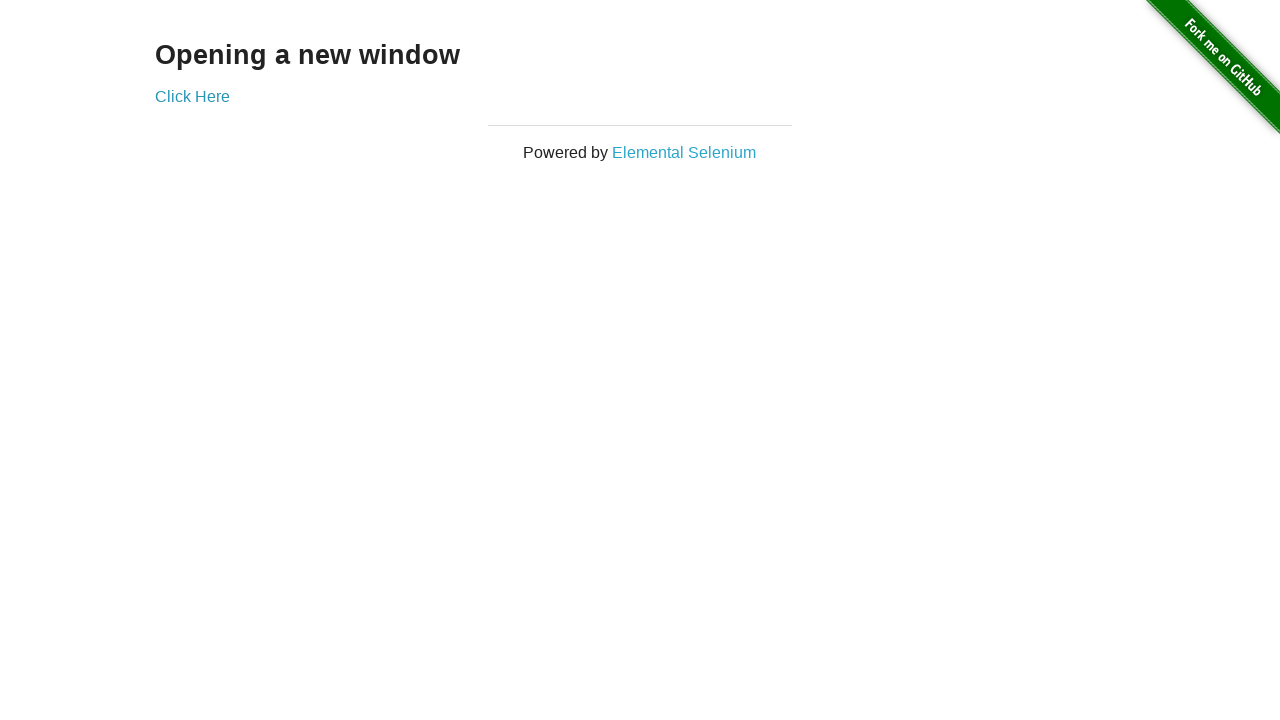

Closed the new window
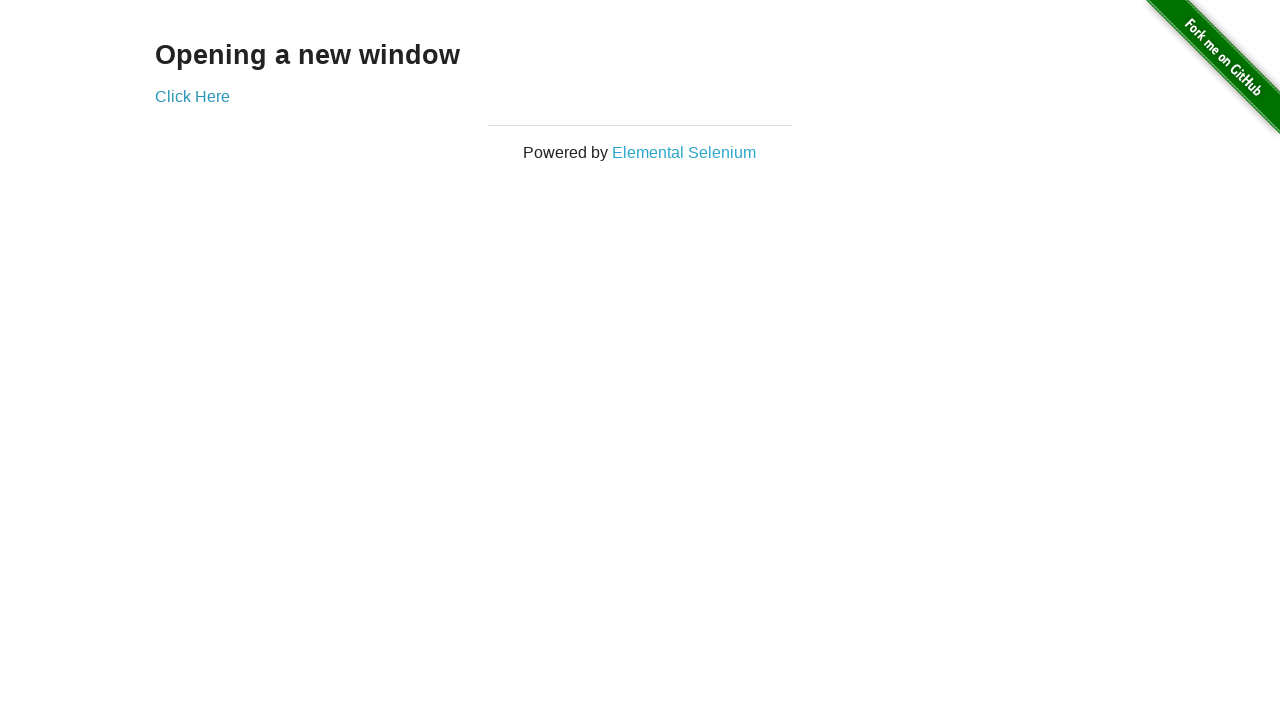

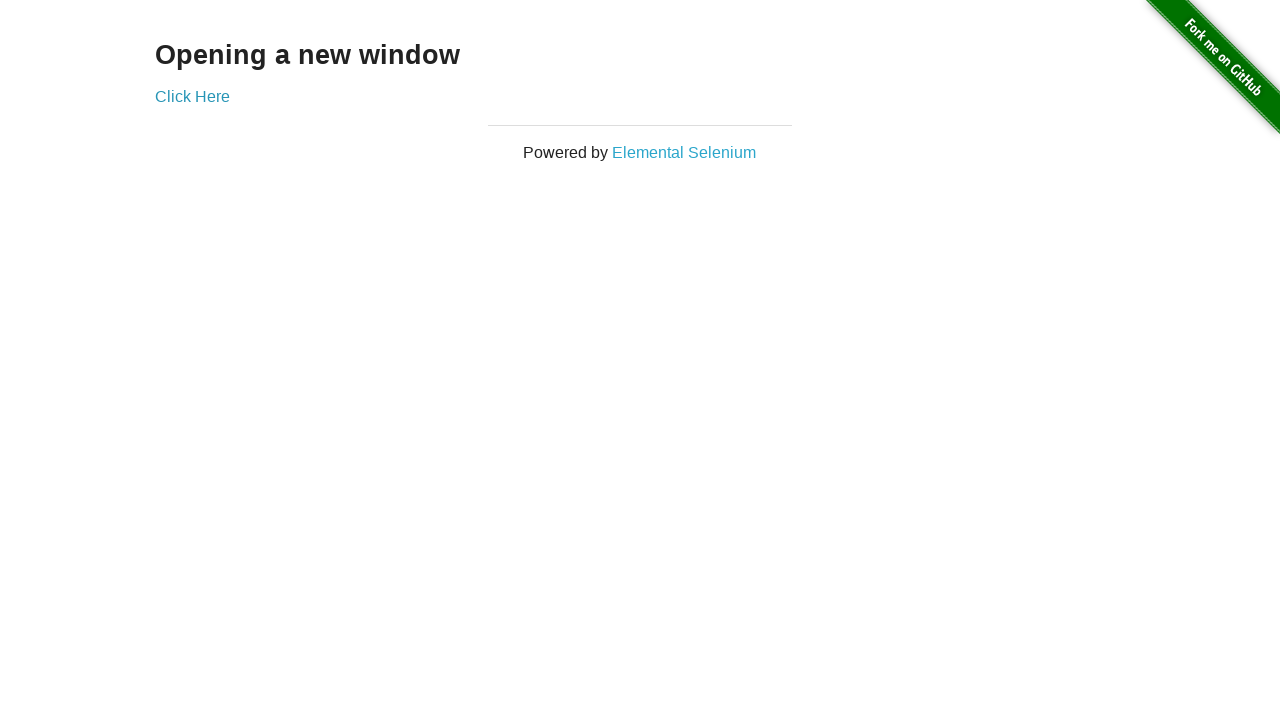